Tests navigation by clicking on a link to access interview questions and resources

Starting URL: https://rahulshettyacademy.com/AutomationPractice/

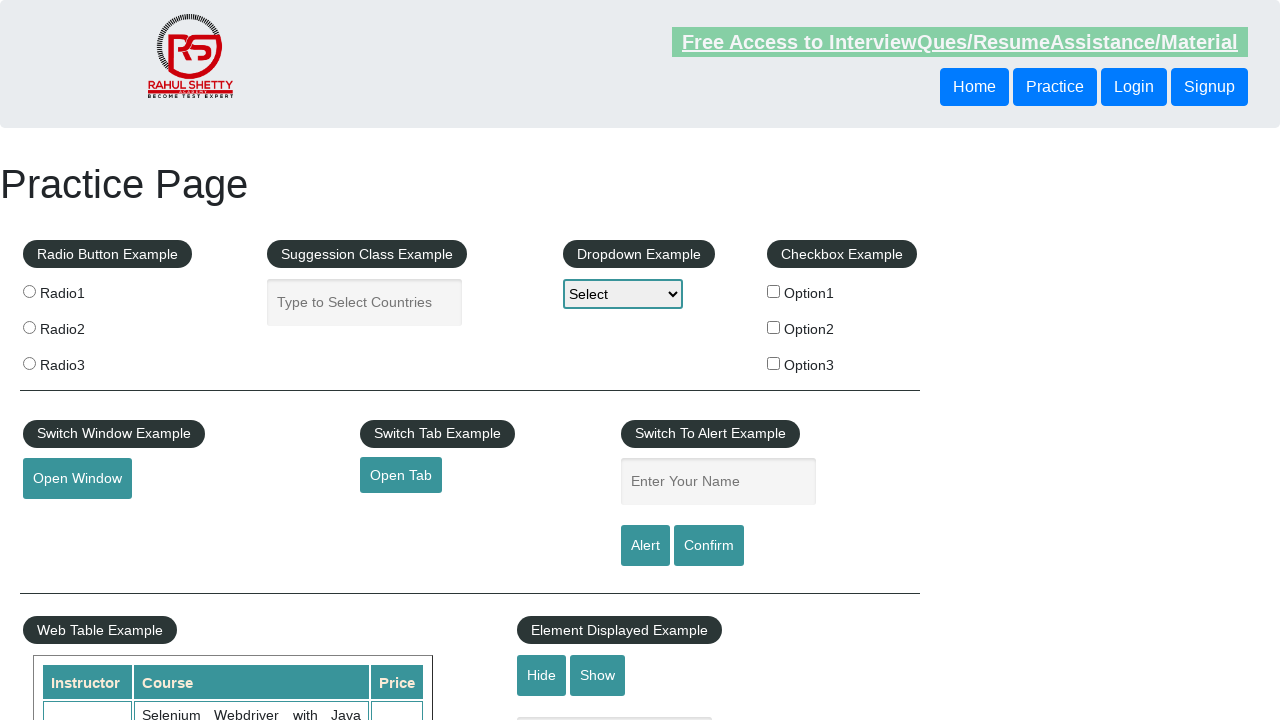

Clicked on 'Free Access to InterviewQues/ResumeAssistance/Material' link to access interview questions and resources at (960, 42) on text=Free Access to InterviewQues/ResumeAssistance/Material
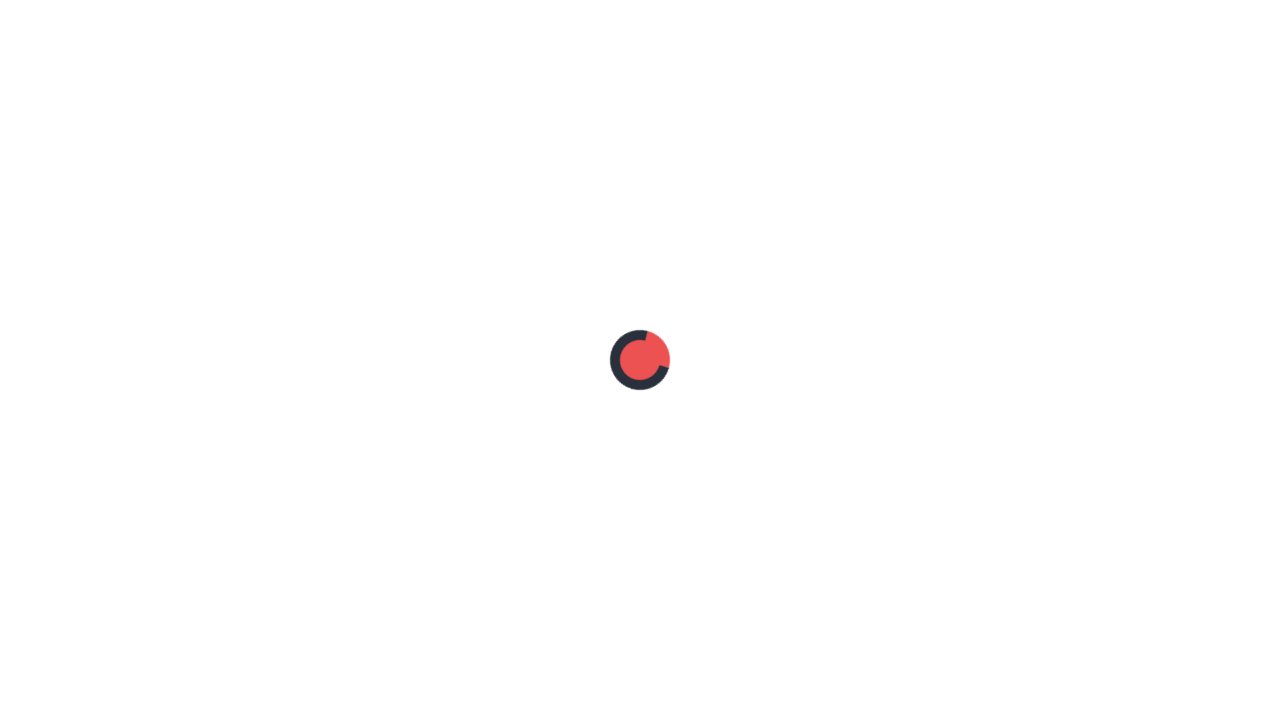

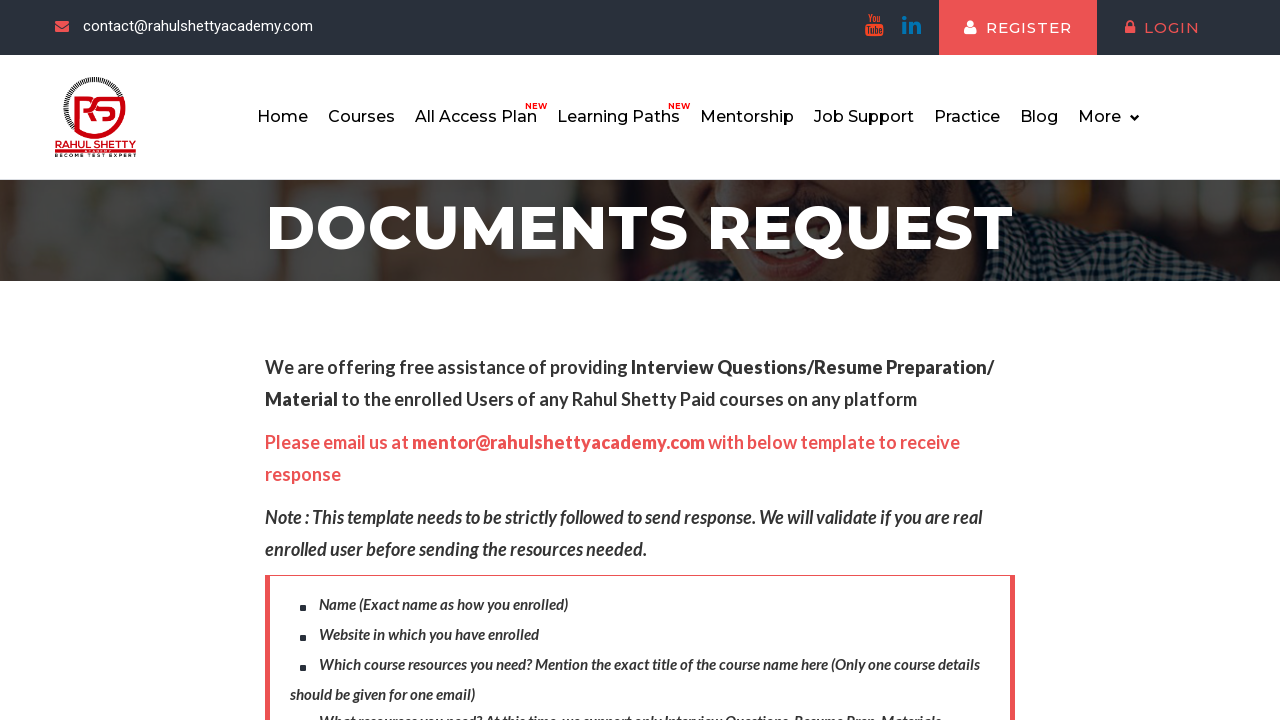